Tests dynamic loading where an element is rendered after loading completes, clicks a start button, waits for the element to appear, and verifies the finish text

Starting URL: http://the-internet.herokuapp.com/dynamic_loading/2

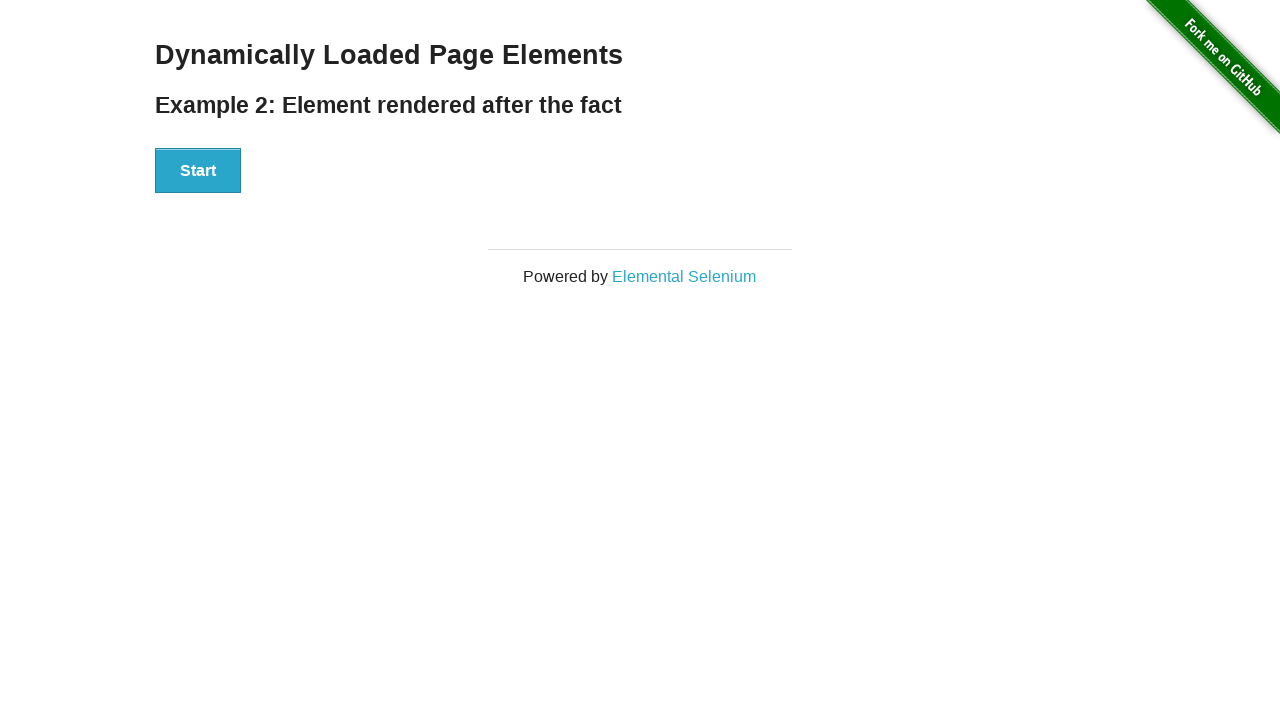

Navigated to dynamic loading page
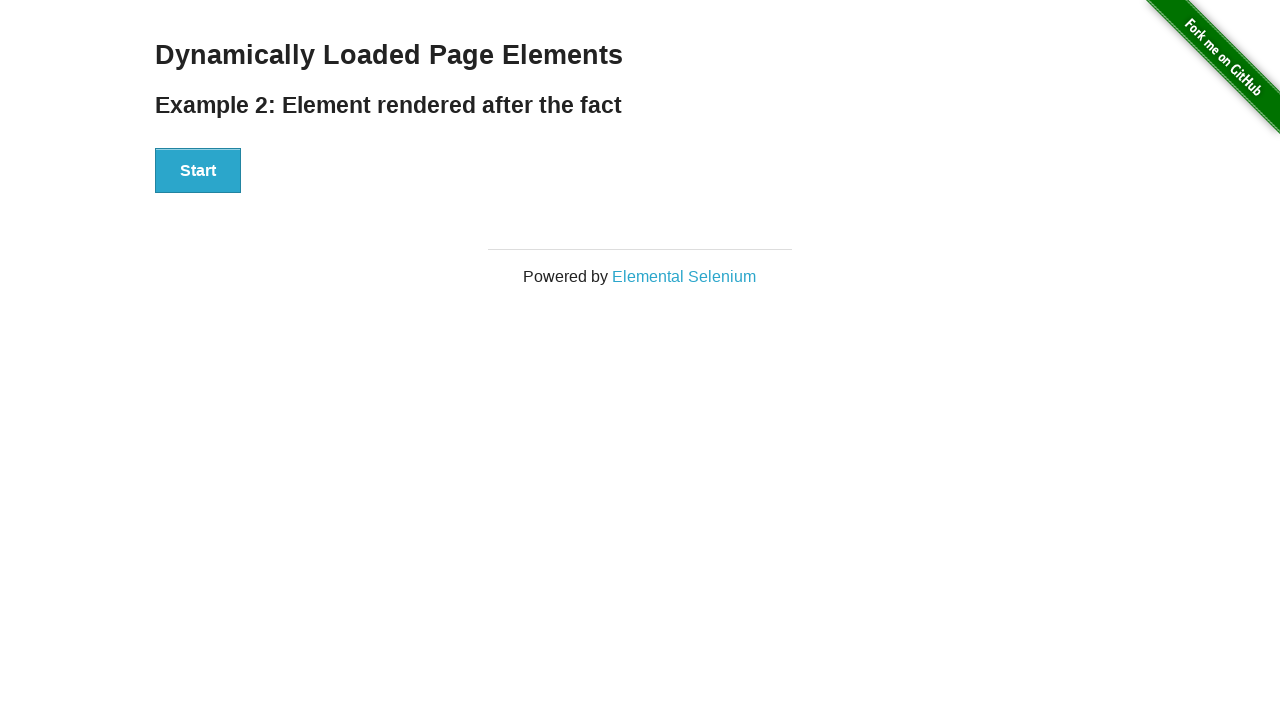

Clicked the Start button at (198, 171) on #start button
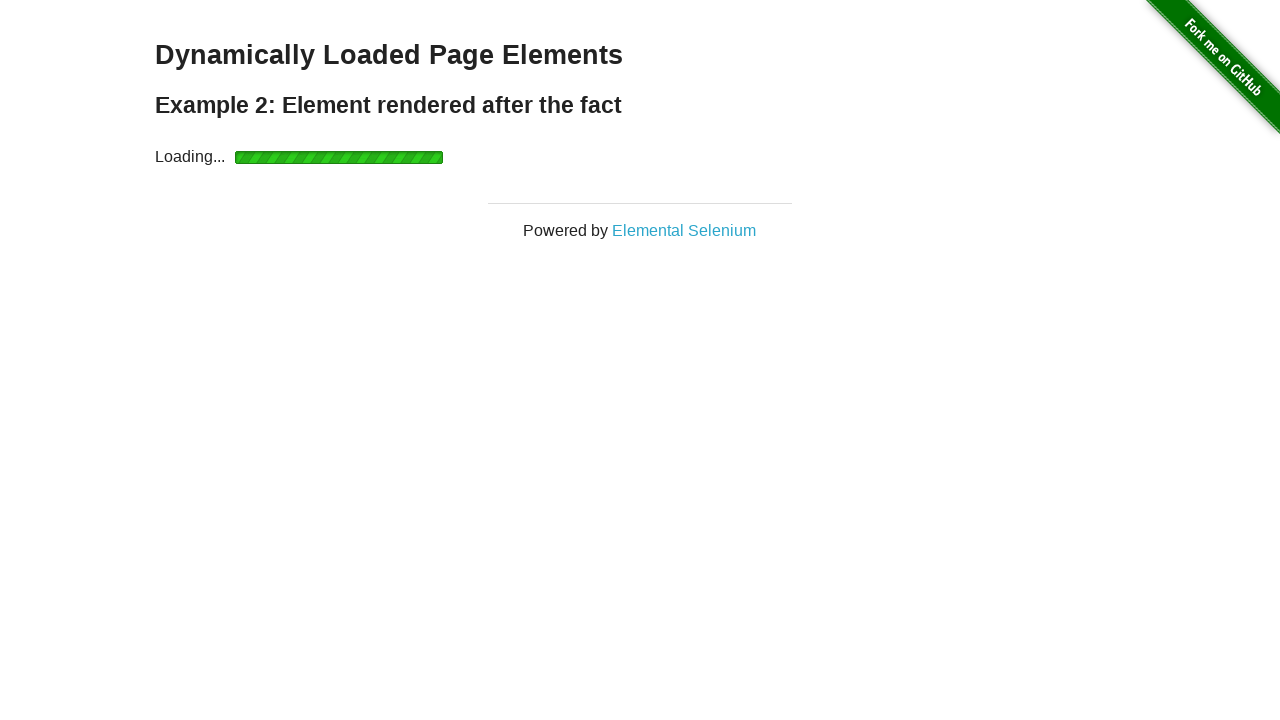

Waited for finish element to appear after loading completed
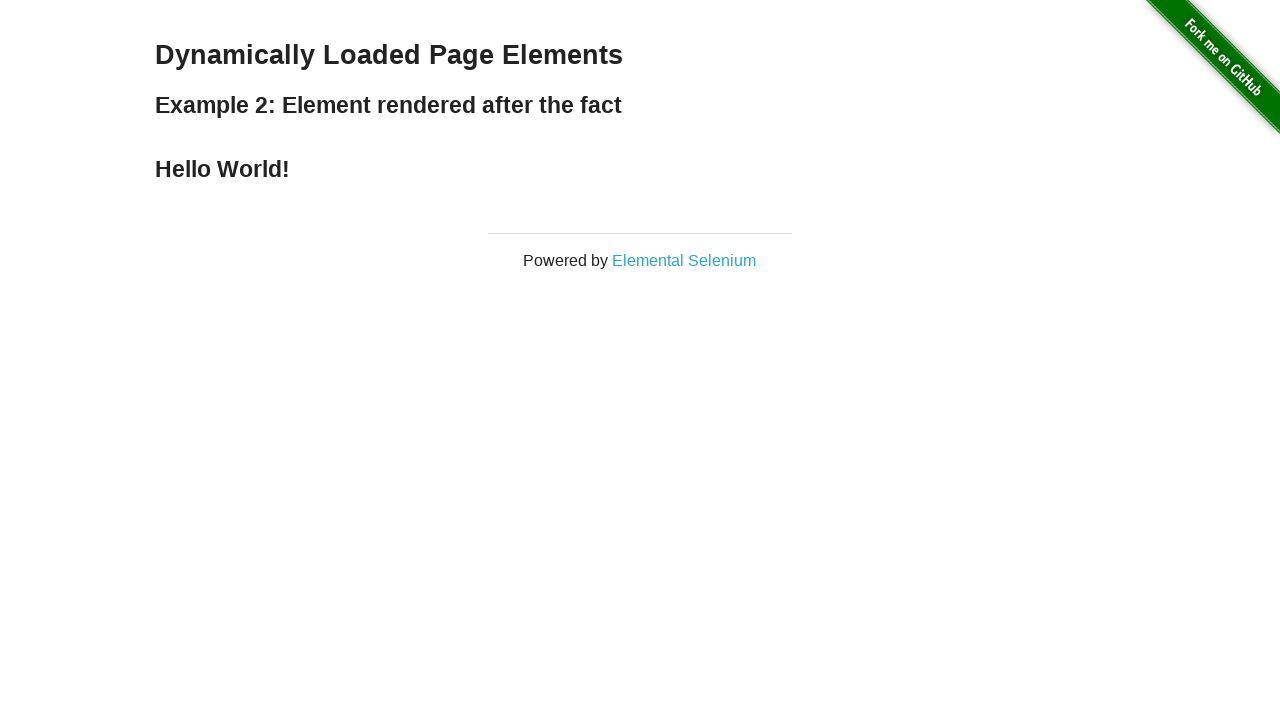

Verified finish text is 'Hello World!'
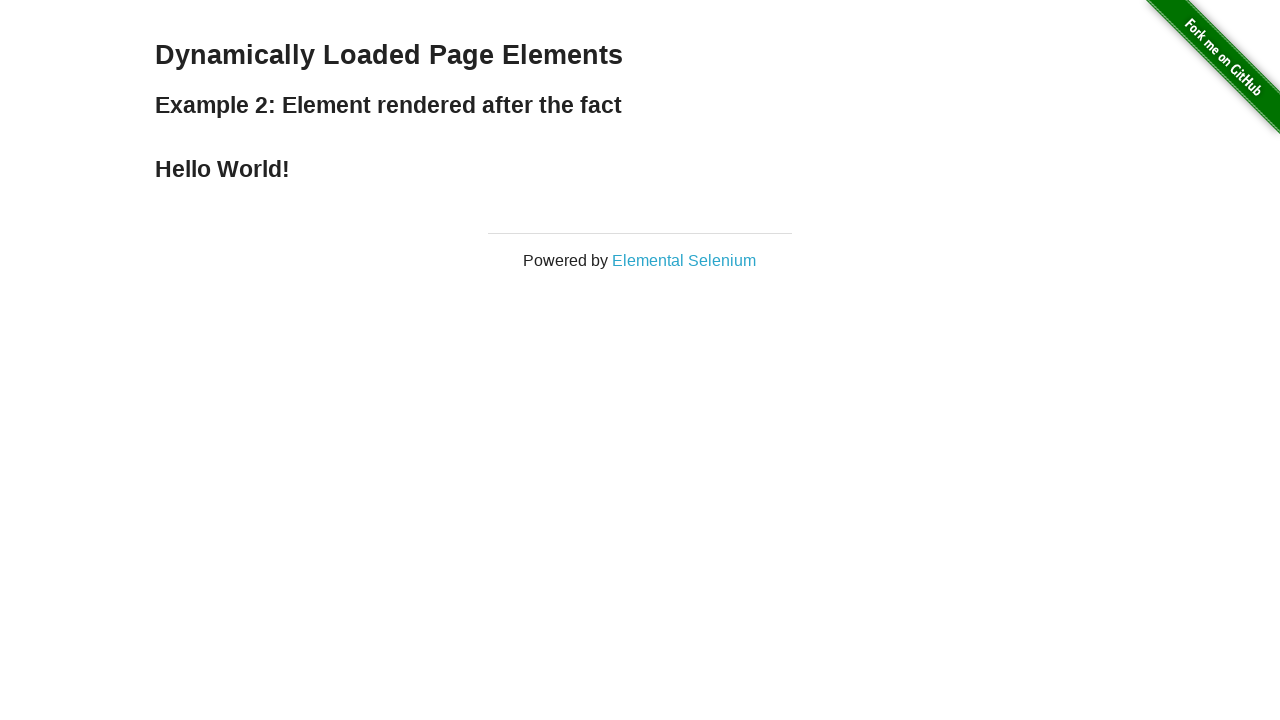

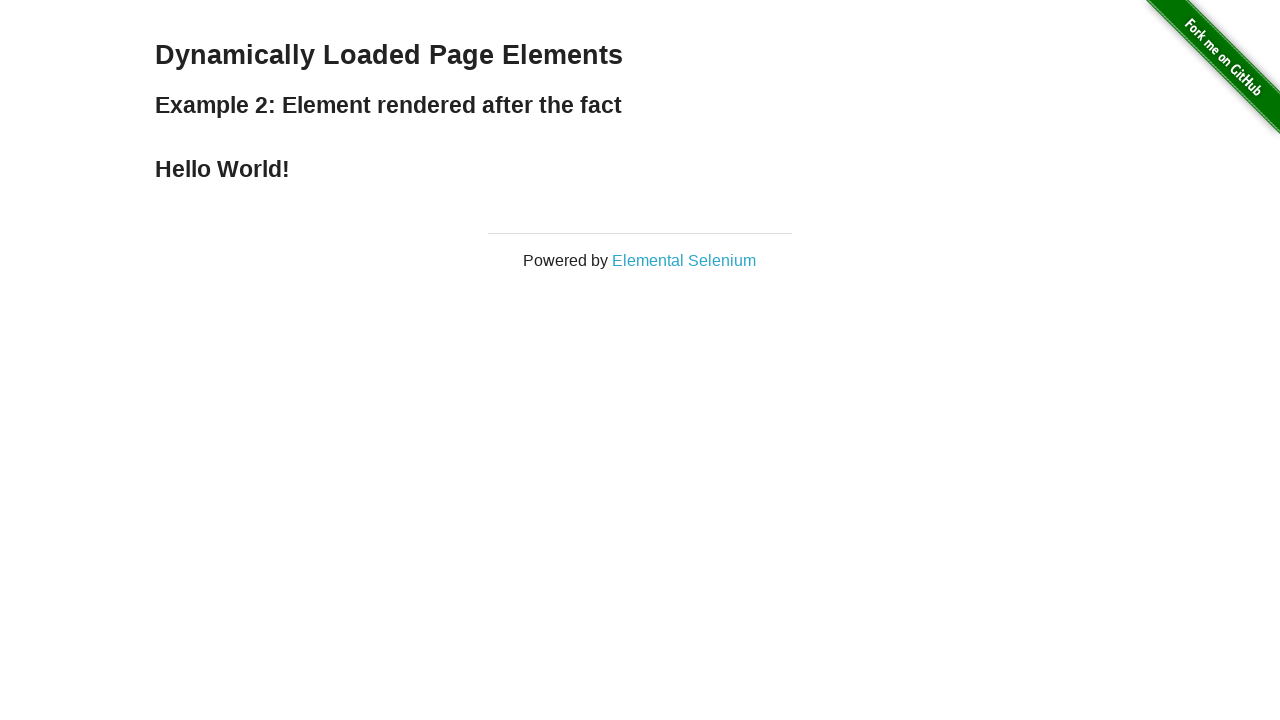